Fills out a text box form with full name, email, and addresses, then submits the form

Starting URL: https://demoqa.com/text-box

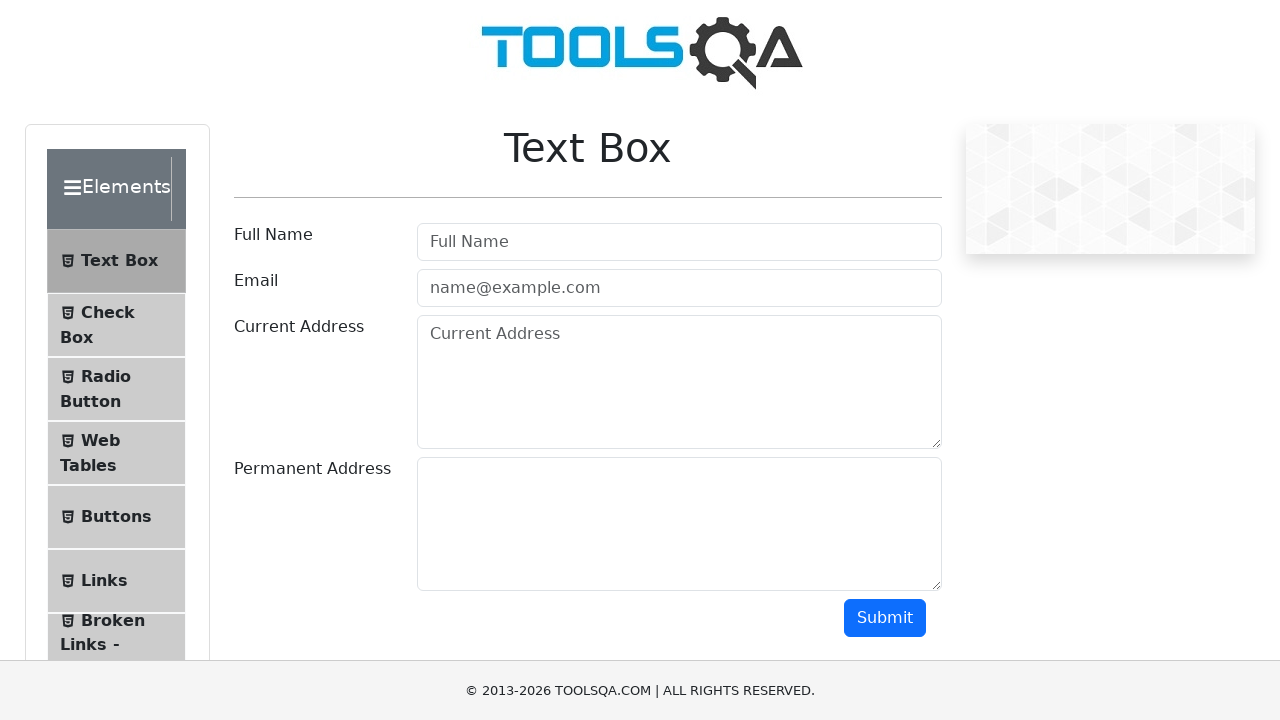

Filled full name field with 'John Doe' on #userName
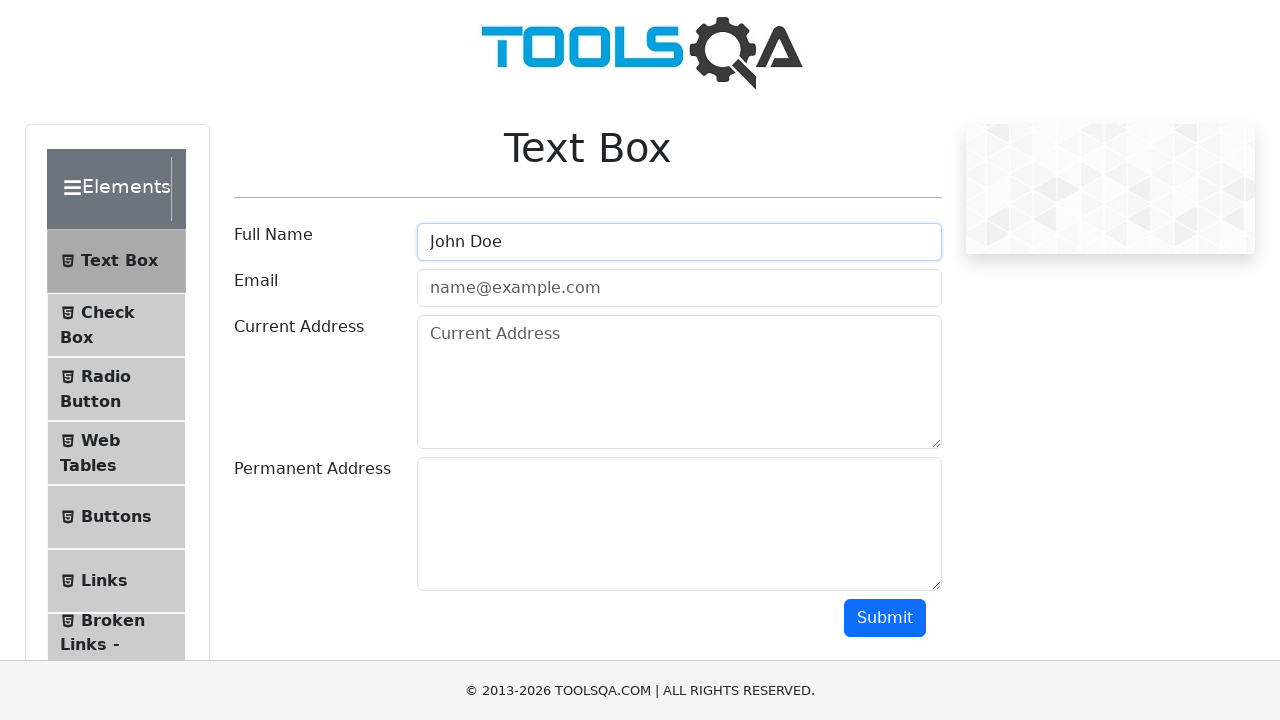

Filled email field with 'John@gmail.com' on #userEmail
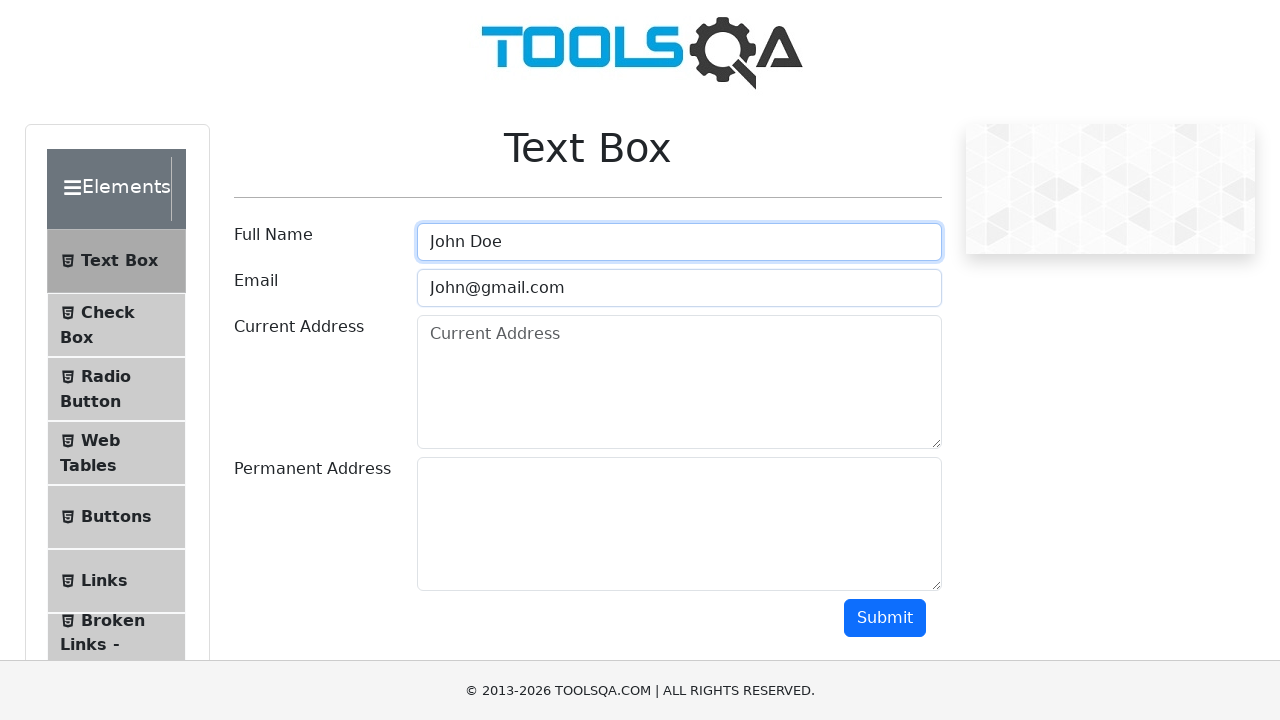

Filled current address field with 'Mira 123' on #currentAddress
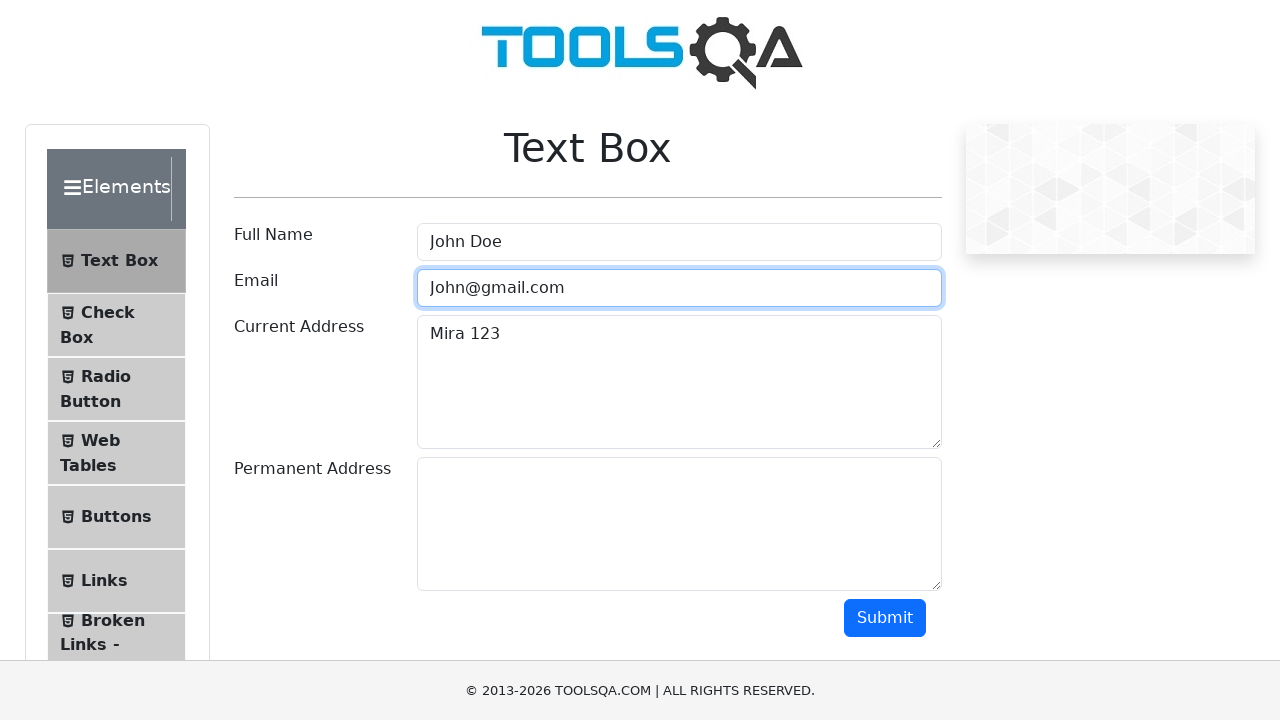

Filled permanent address field with 'Sovet str 321' on #permanentAddress
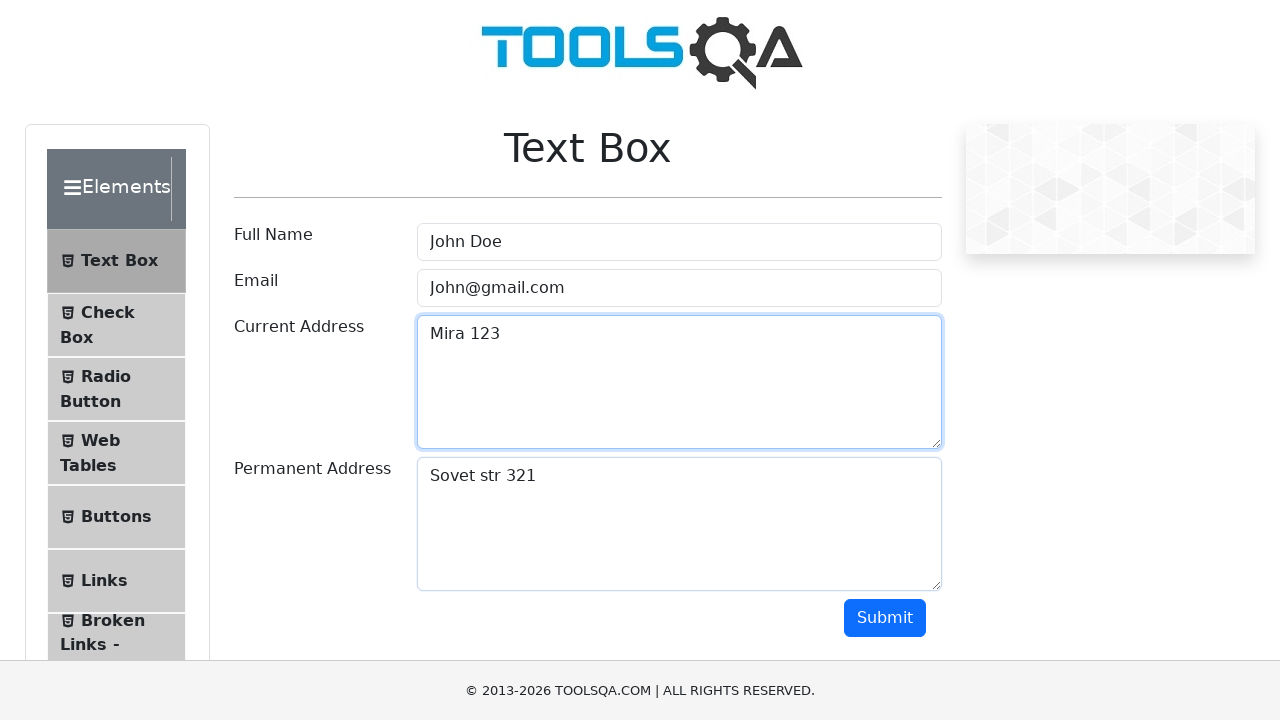

Clicked submit button to submit the form at (885, 618) on #submit
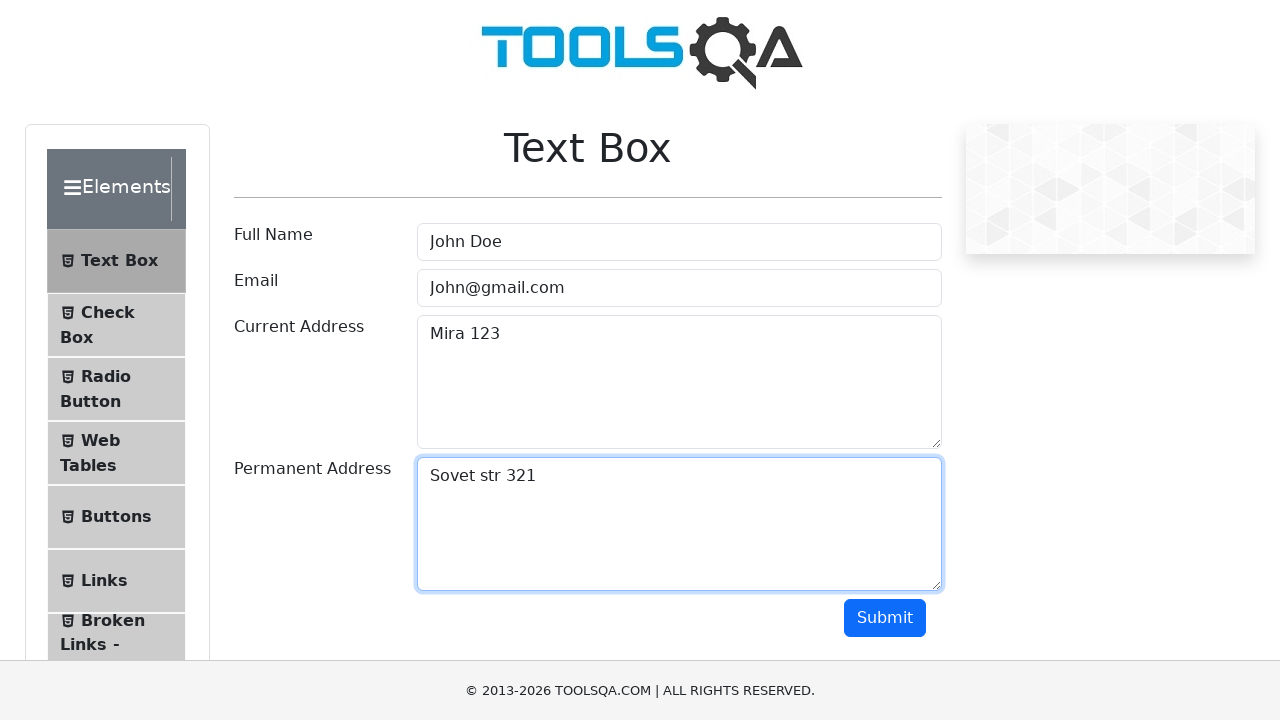

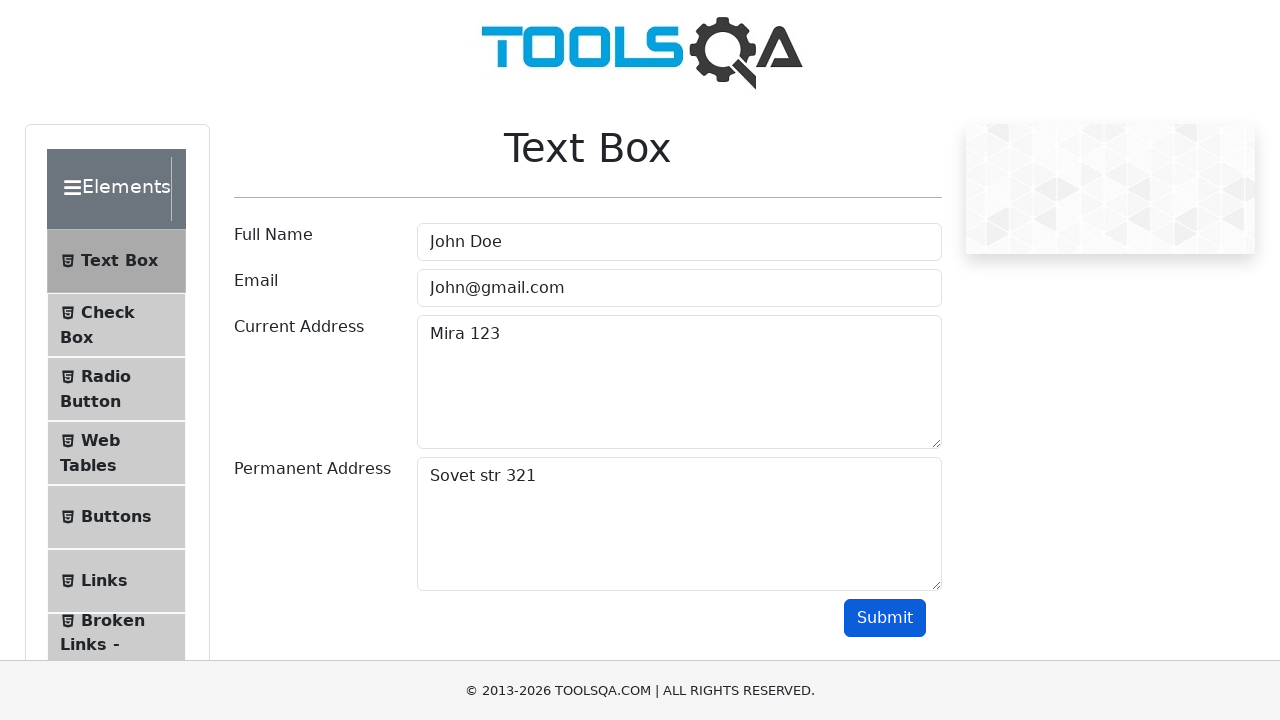